Tests adding todo items to a todo list by filling the input field and pressing Enter, then verifying the items appear in the list.

Starting URL: https://demo.playwright.dev/todomvc

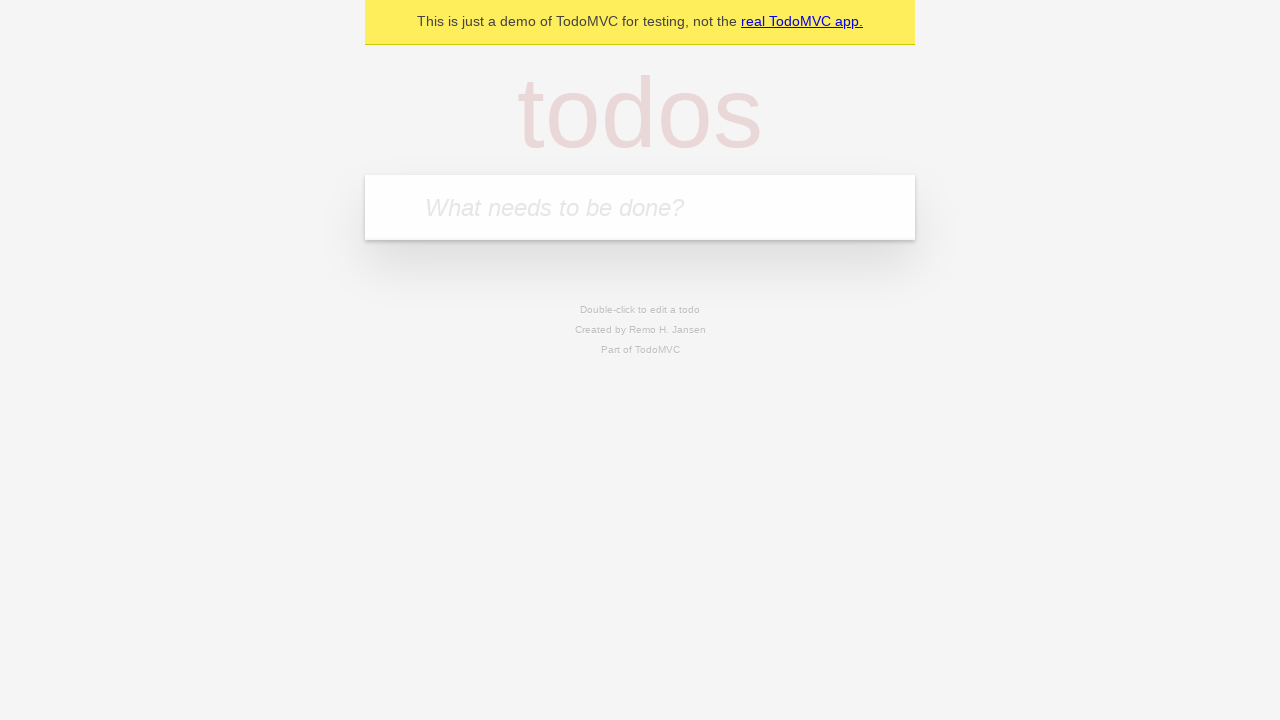

Filled todo input with 'buy some cheese' on internal:attr=[placeholder="What needs to be done?"i]
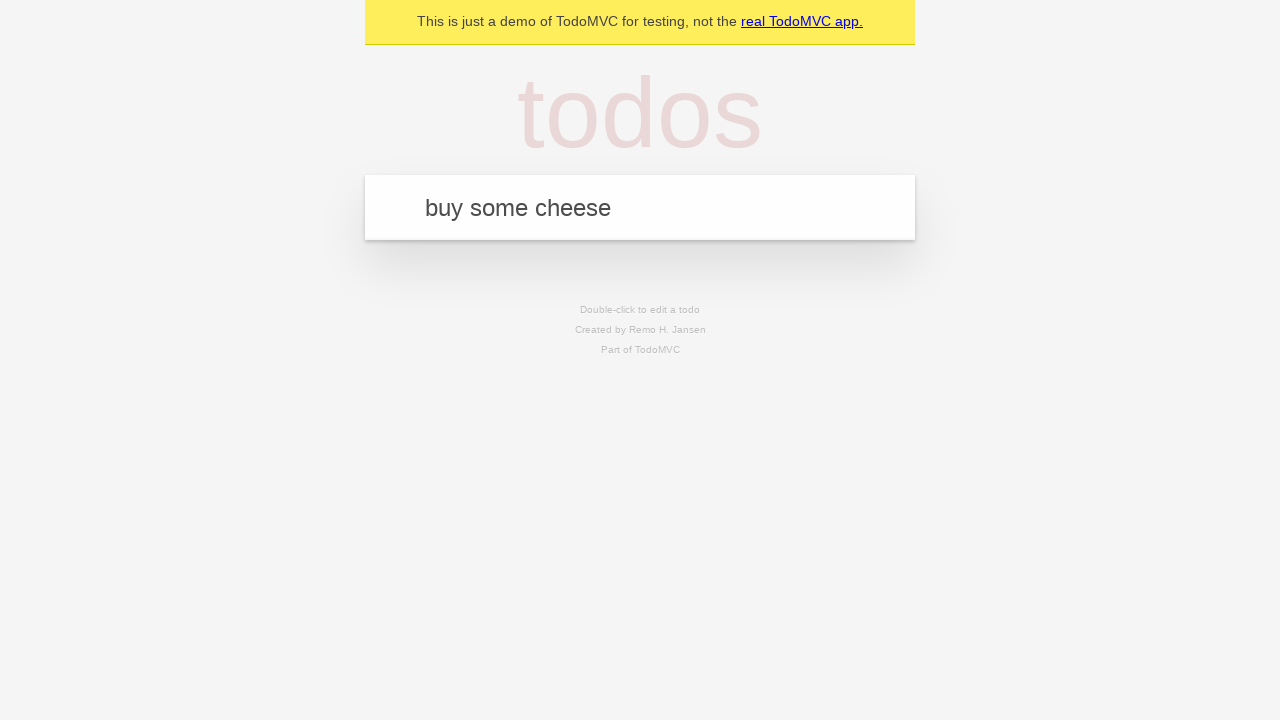

Pressed Enter to add first todo item on internal:attr=[placeholder="What needs to be done?"i]
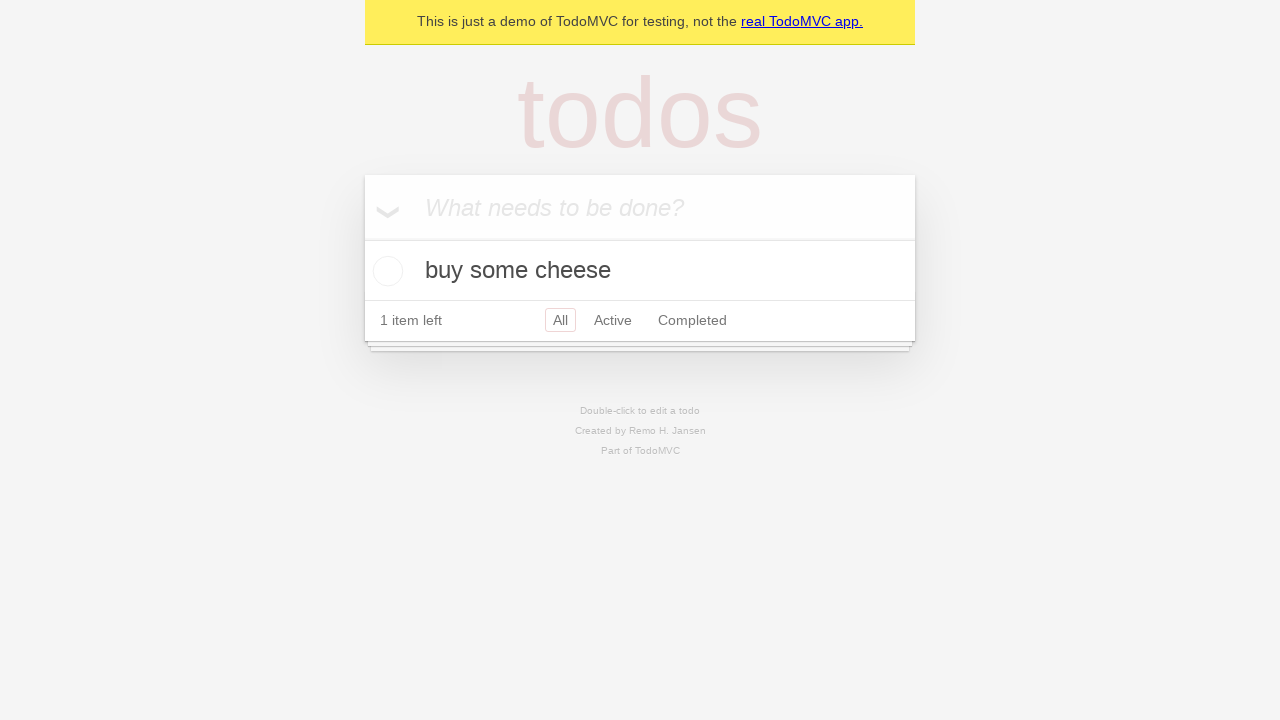

First todo item appeared in the list
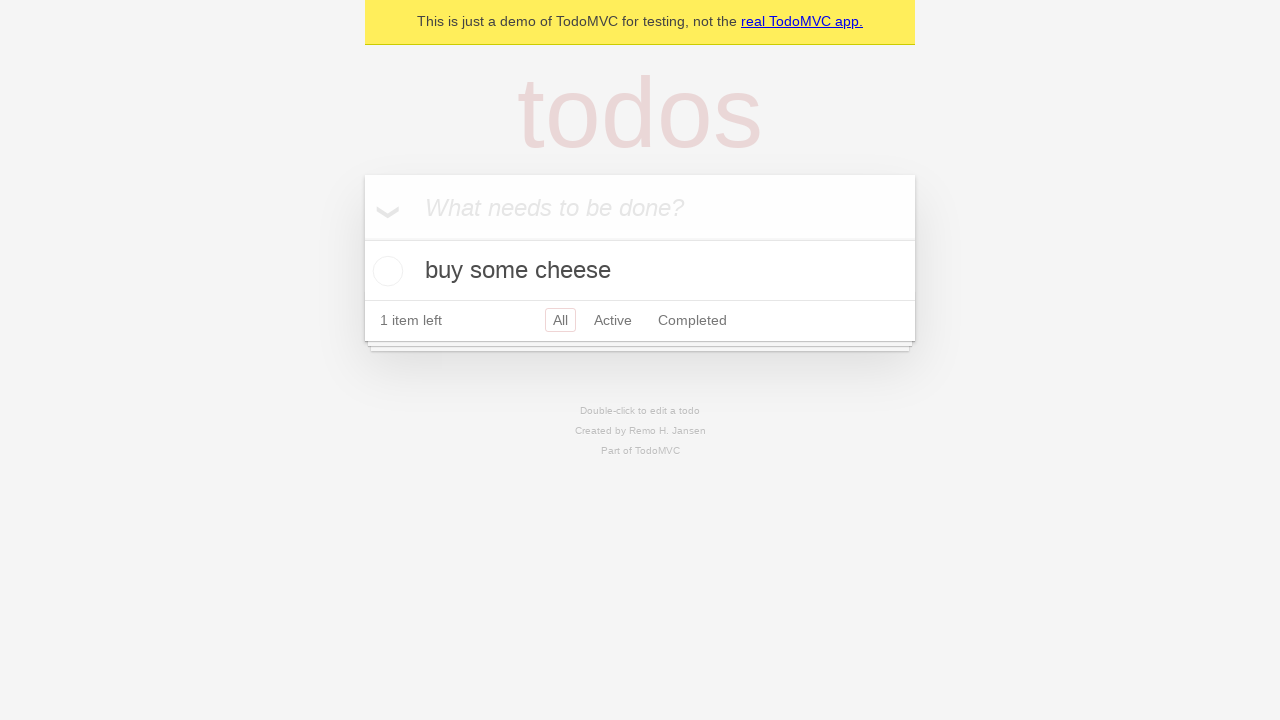

Filled todo input with 'feed the cat' on internal:attr=[placeholder="What needs to be done?"i]
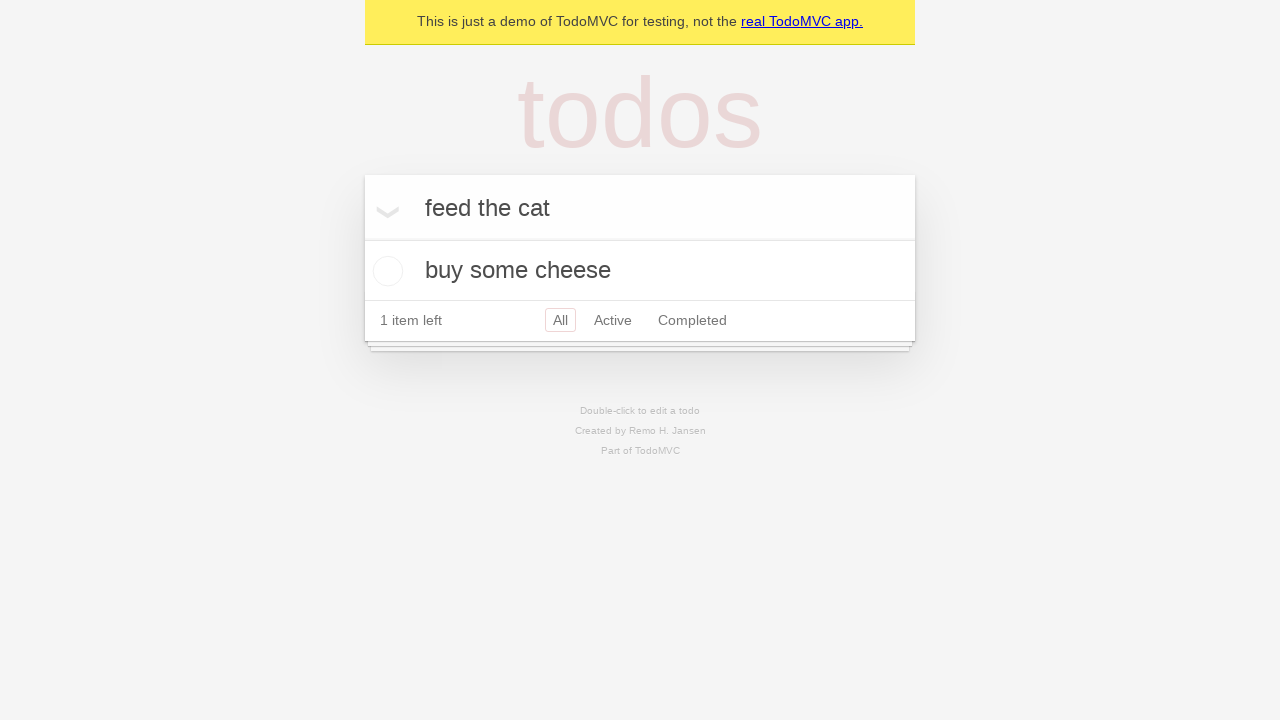

Pressed Enter to add second todo item on internal:attr=[placeholder="What needs to be done?"i]
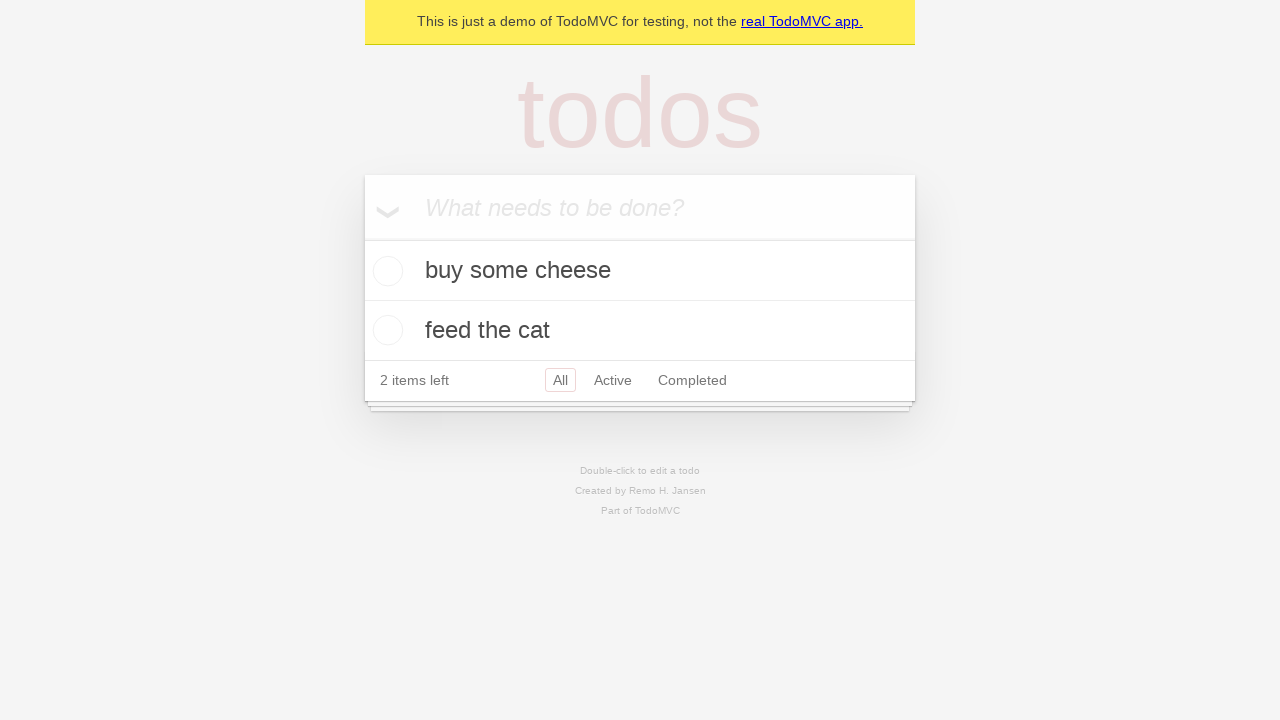

Second todo item appeared in the list
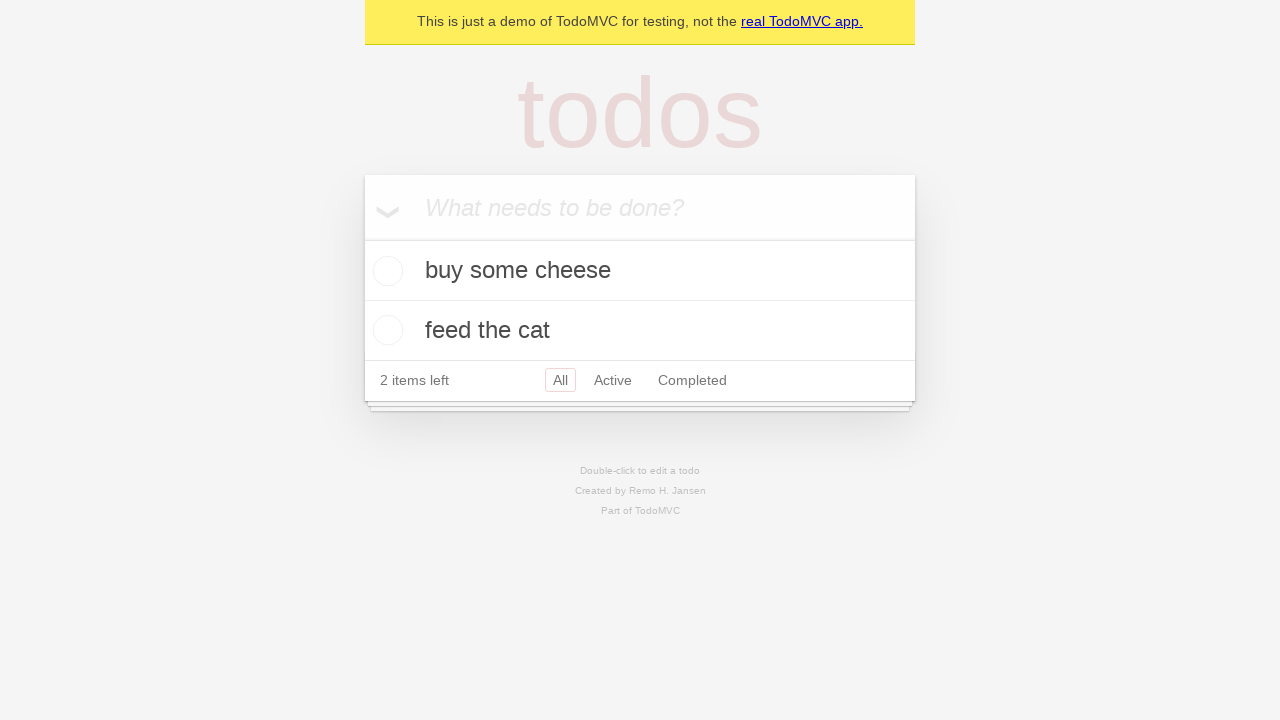

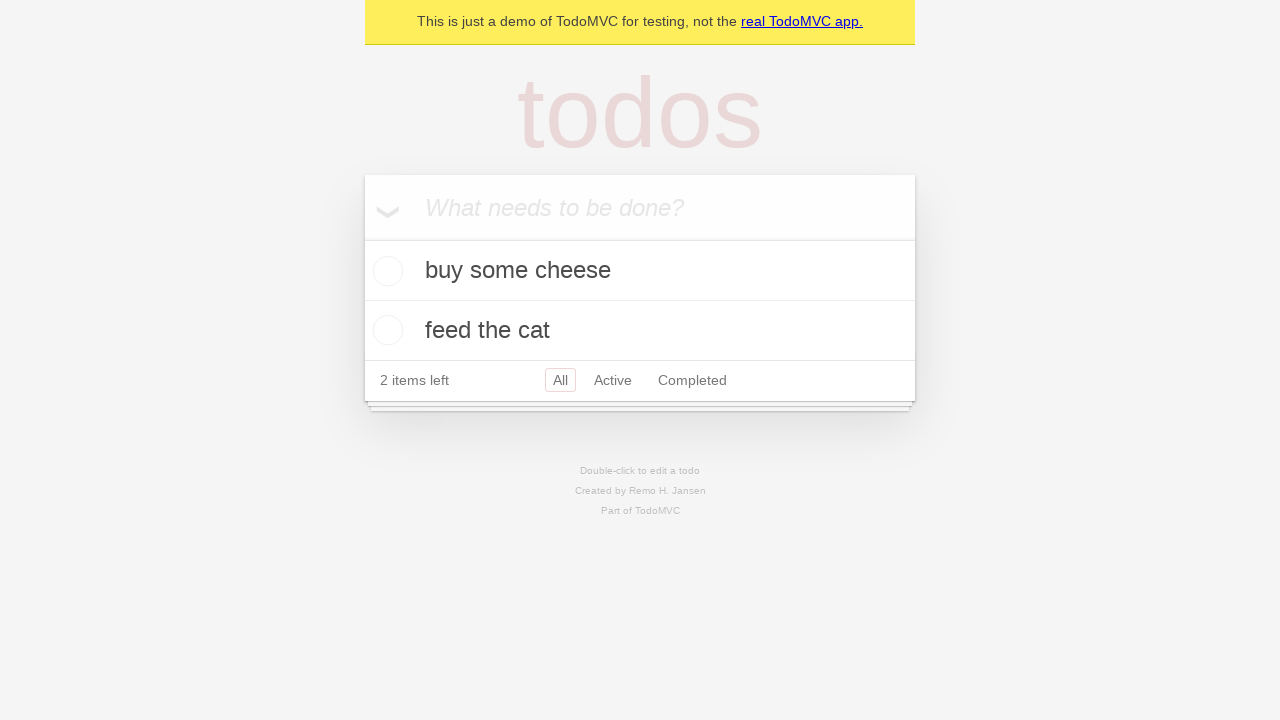